Tests dismissing a JavaScript confirm dialog by clicking cancel

Starting URL: https://automationfc.github.io/basic-form/index.html

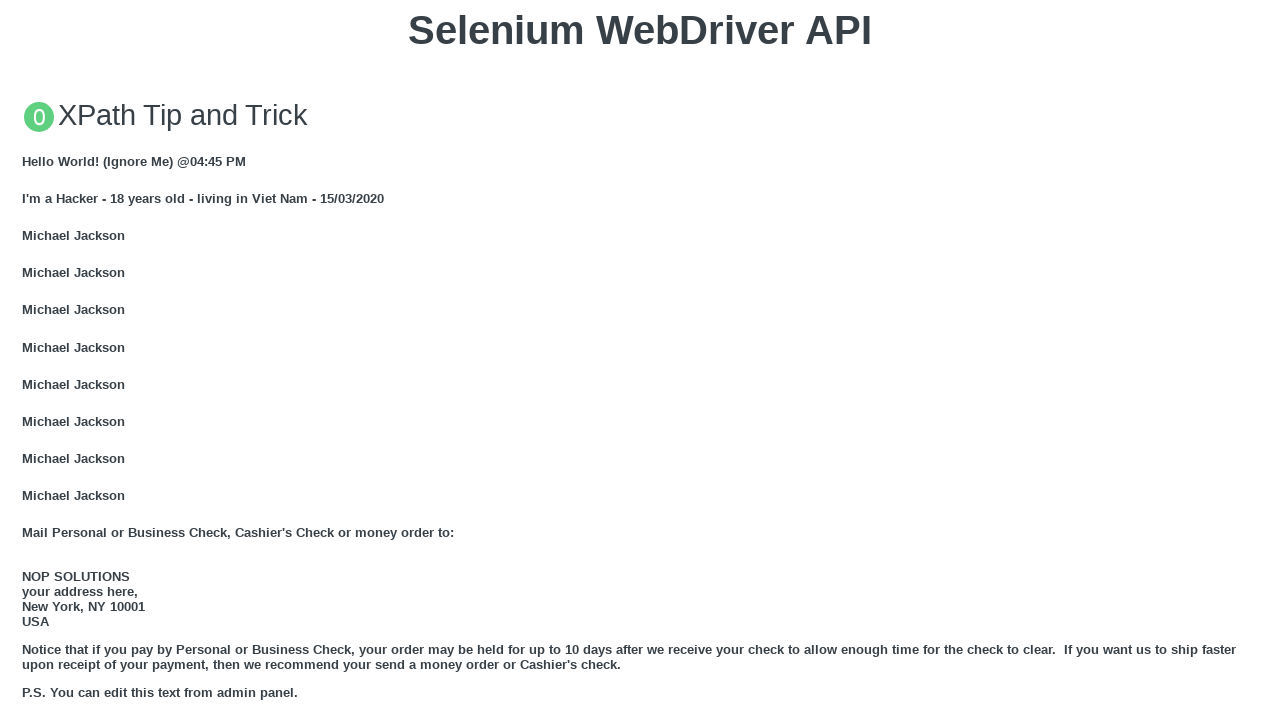

Registered dialog handler to dismiss confirm dialogs
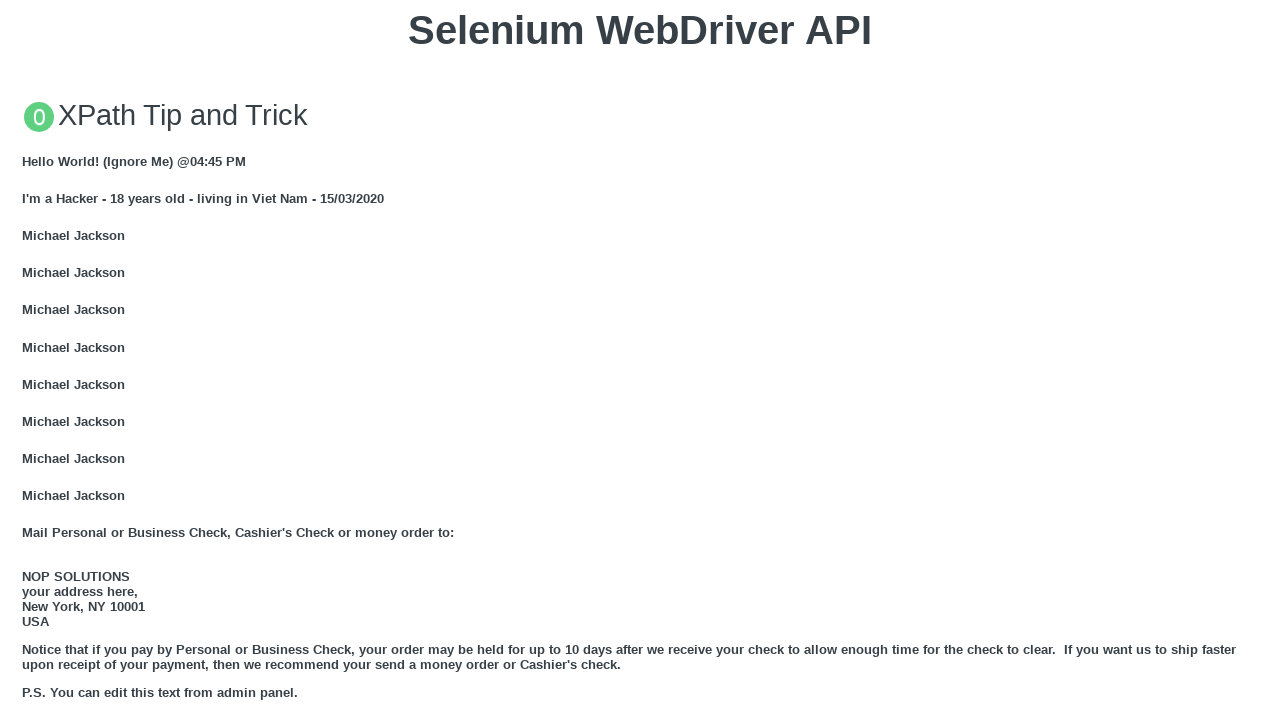

Clicked 'Click for JS Confirm' button to trigger JavaScript confirm dialog at (640, 360) on xpath=//button[text()='Click for JS Confirm']
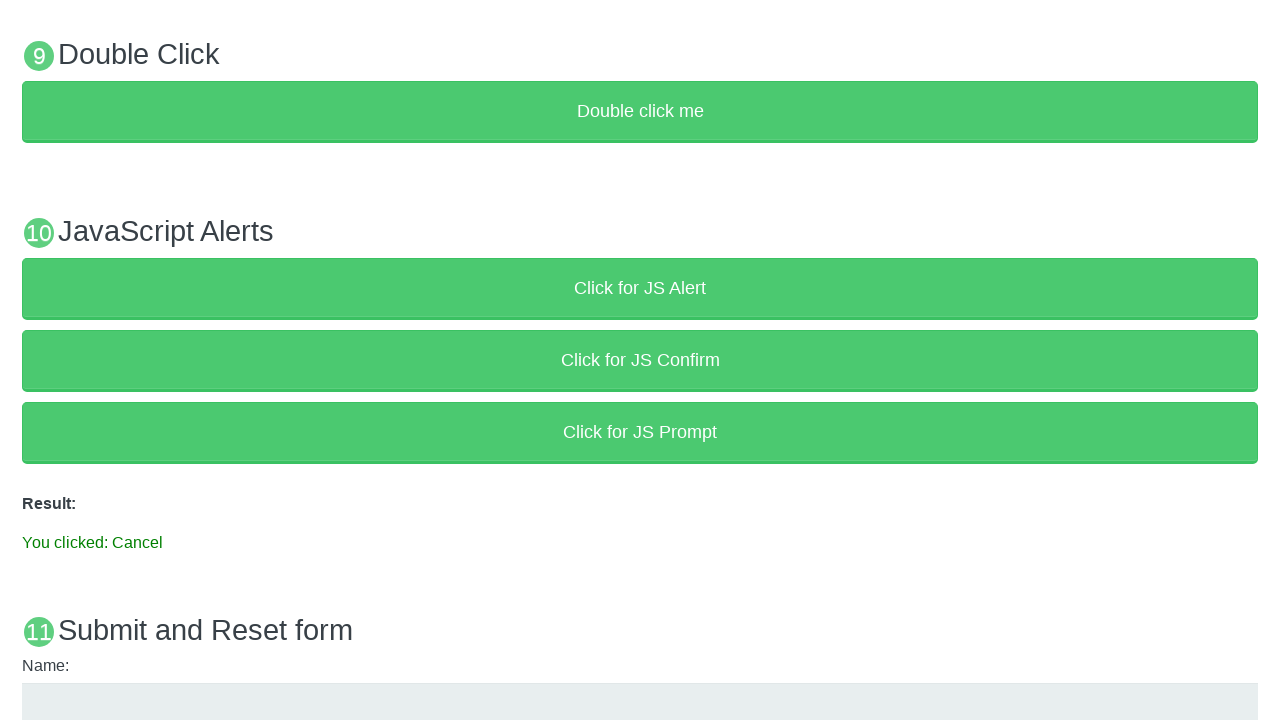

Confirmed that cancel action was successful - result text shows 'You clicked: Cancel'
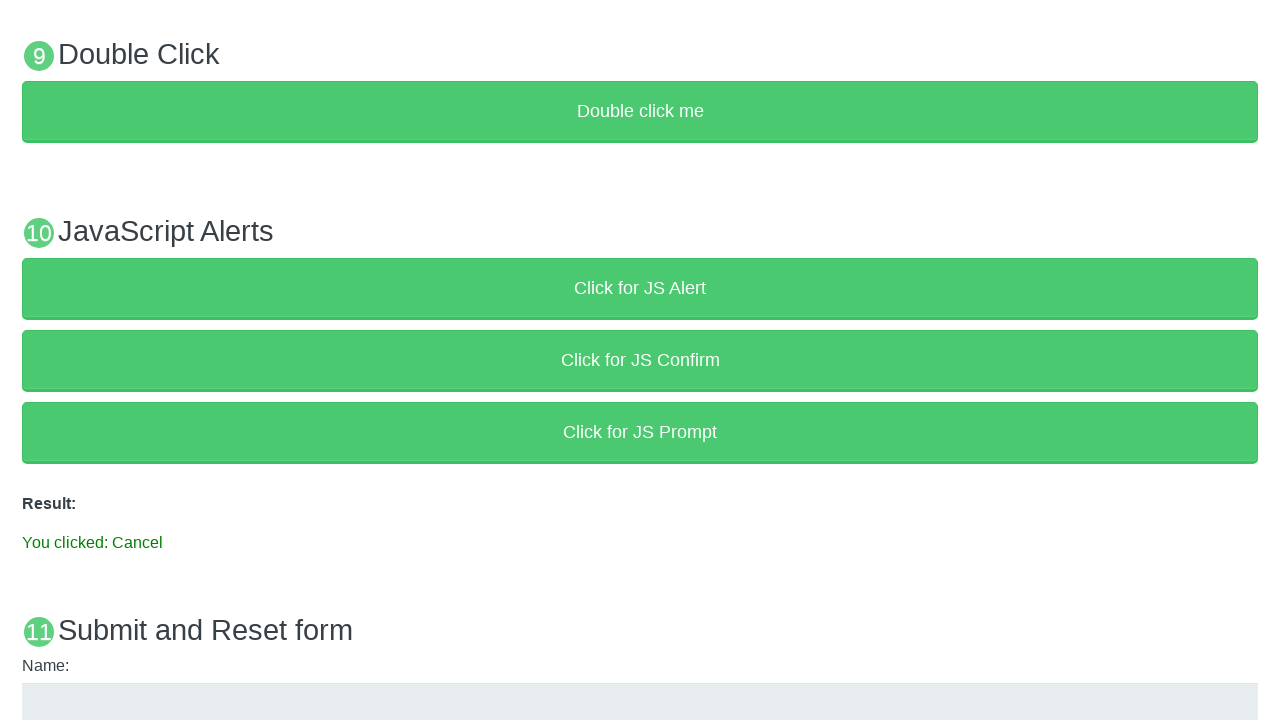

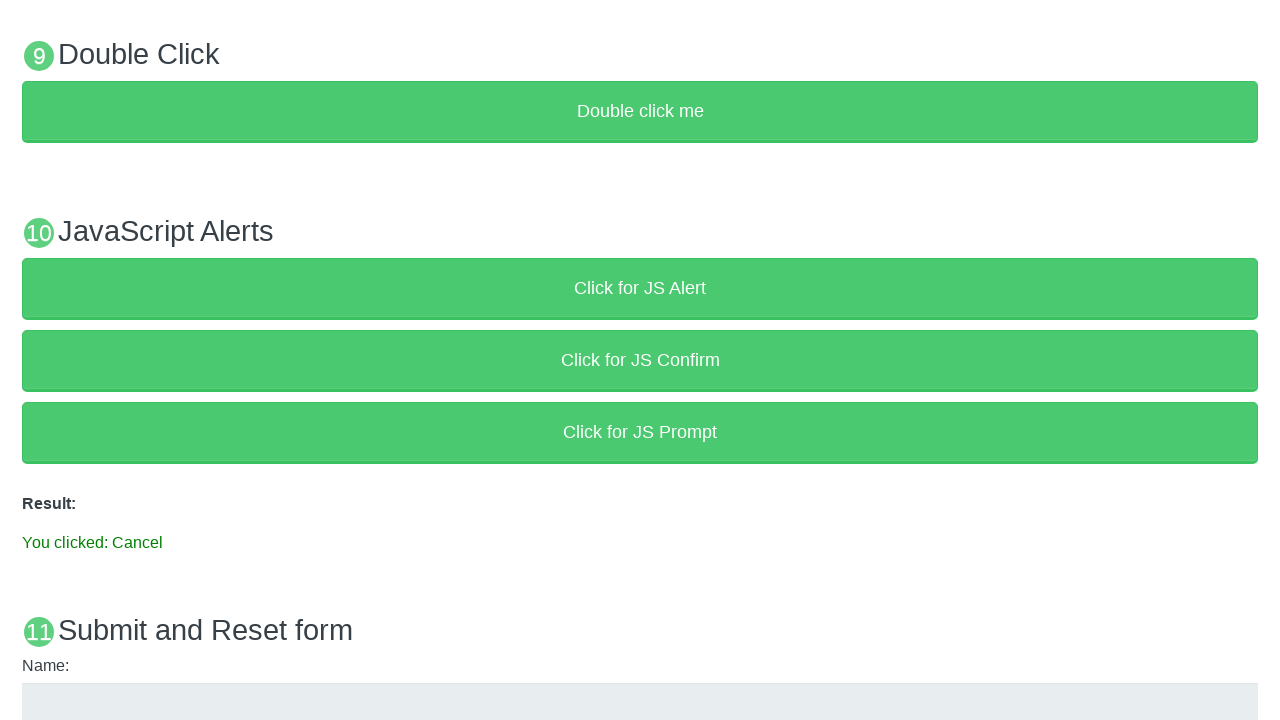